Tests window scrolling functionality and verifies that the sum of values in a scrollable table matches the displayed total amount

Starting URL: https://rahulshettyacademy.com/AutomationPractice/

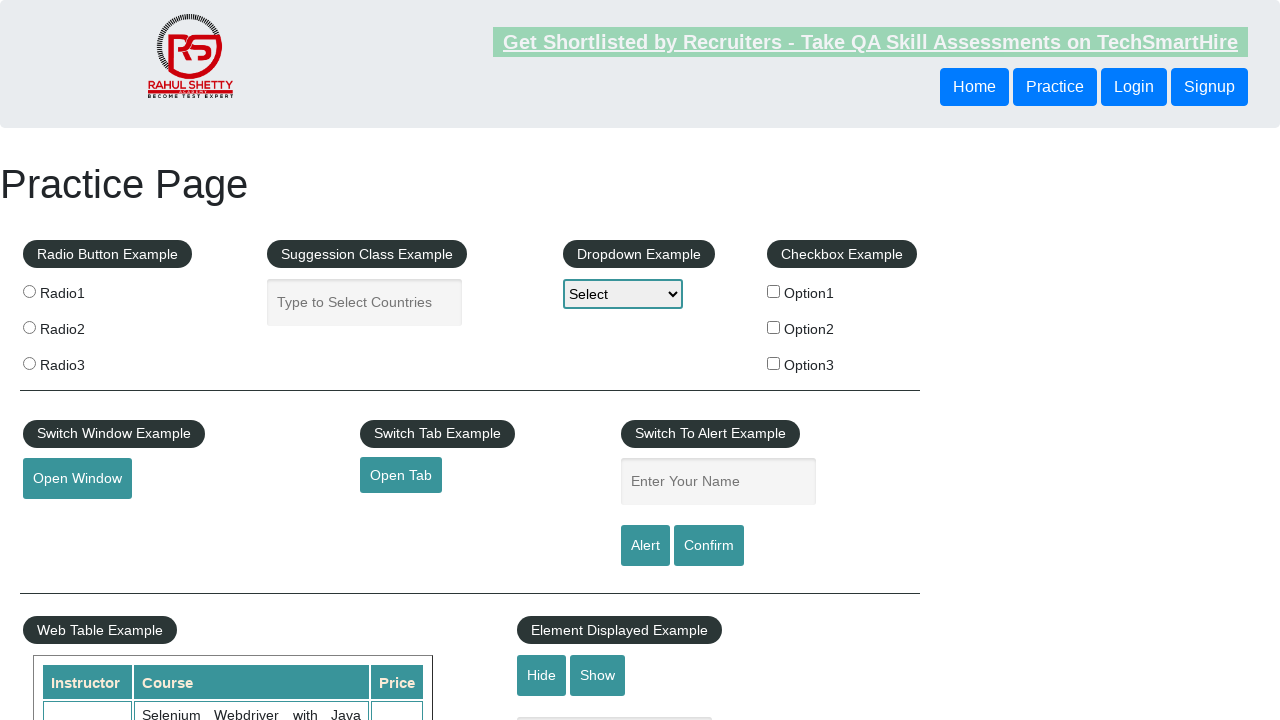

Scrolled window down by 500 pixels
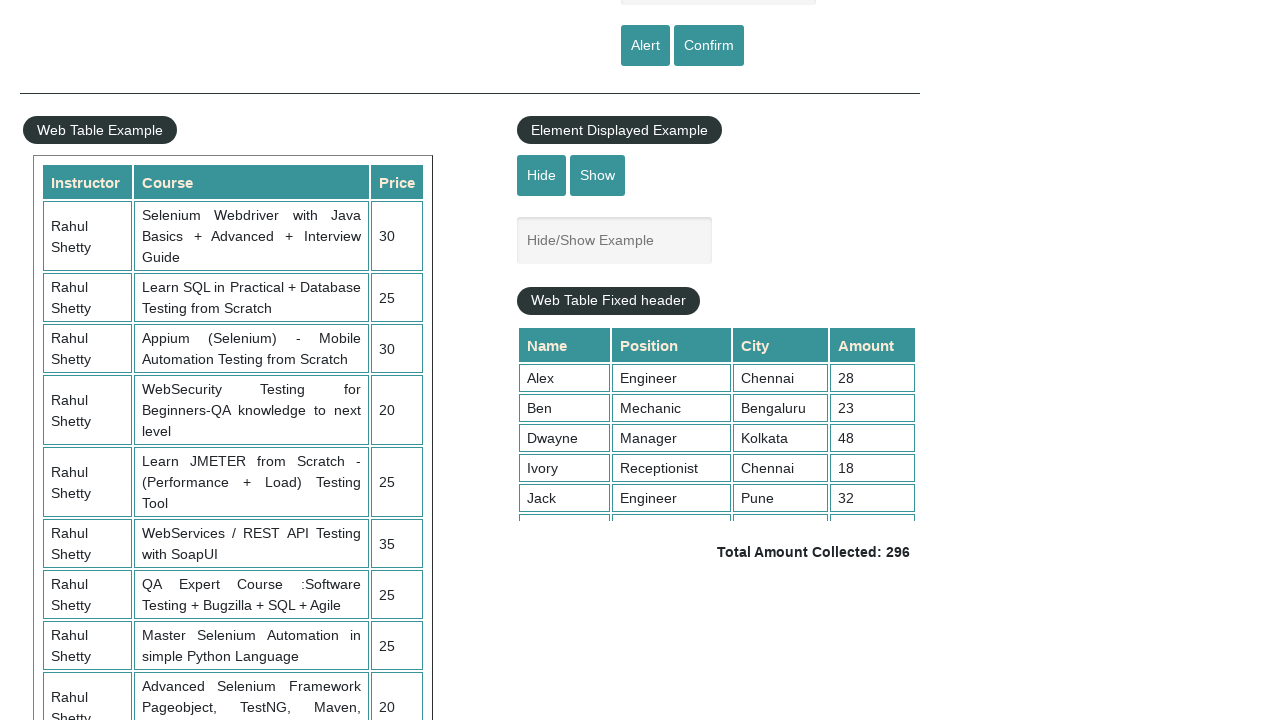

Scrolled table element to show more content
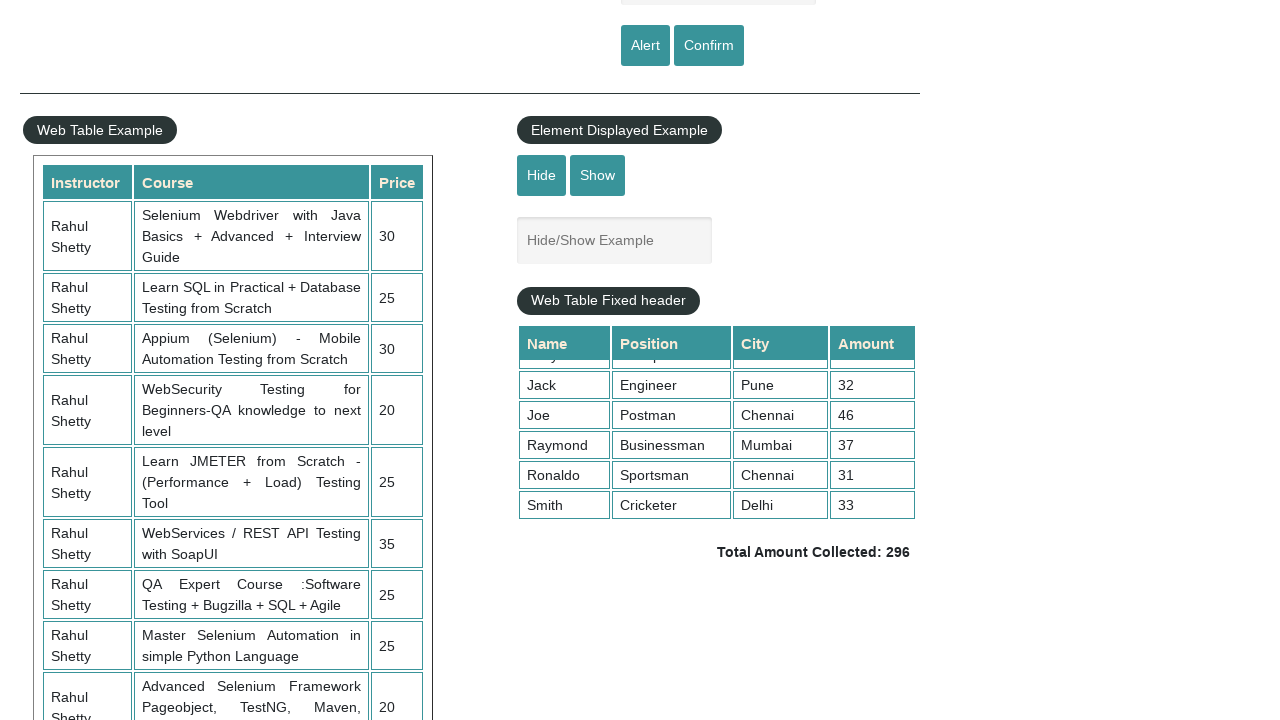

Table values became visible
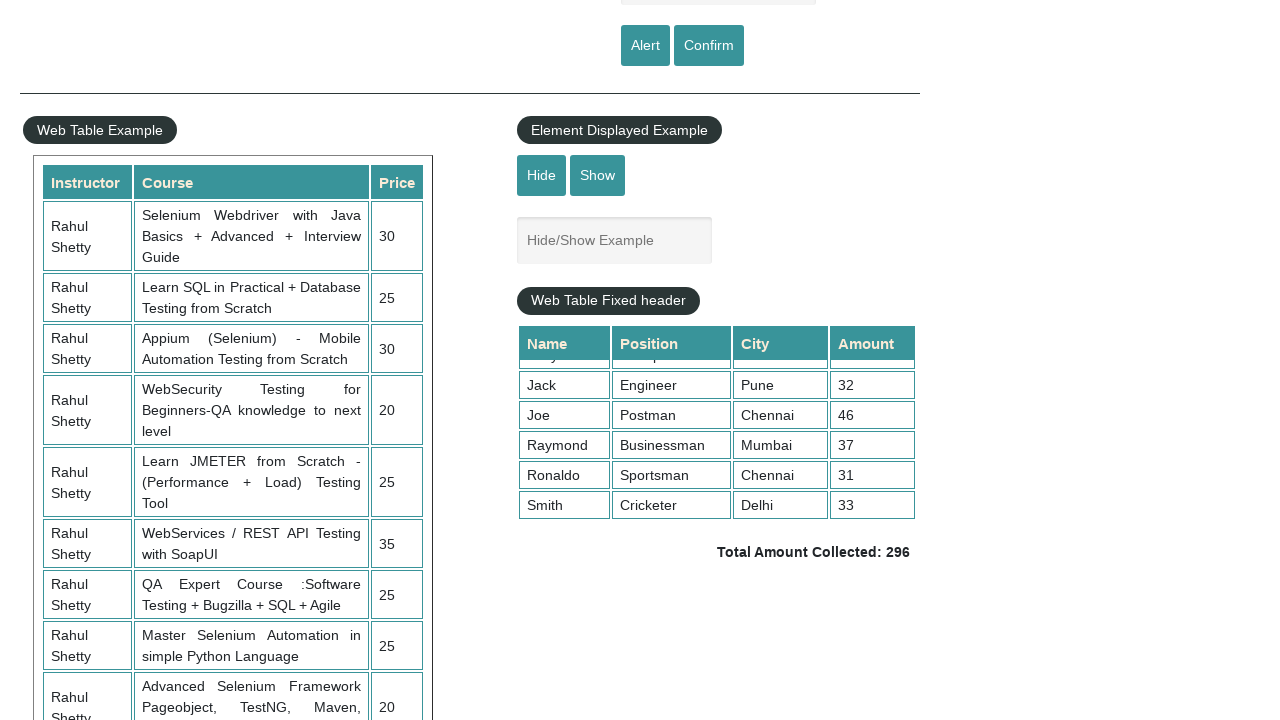

Retrieved all value cells from the 4th column
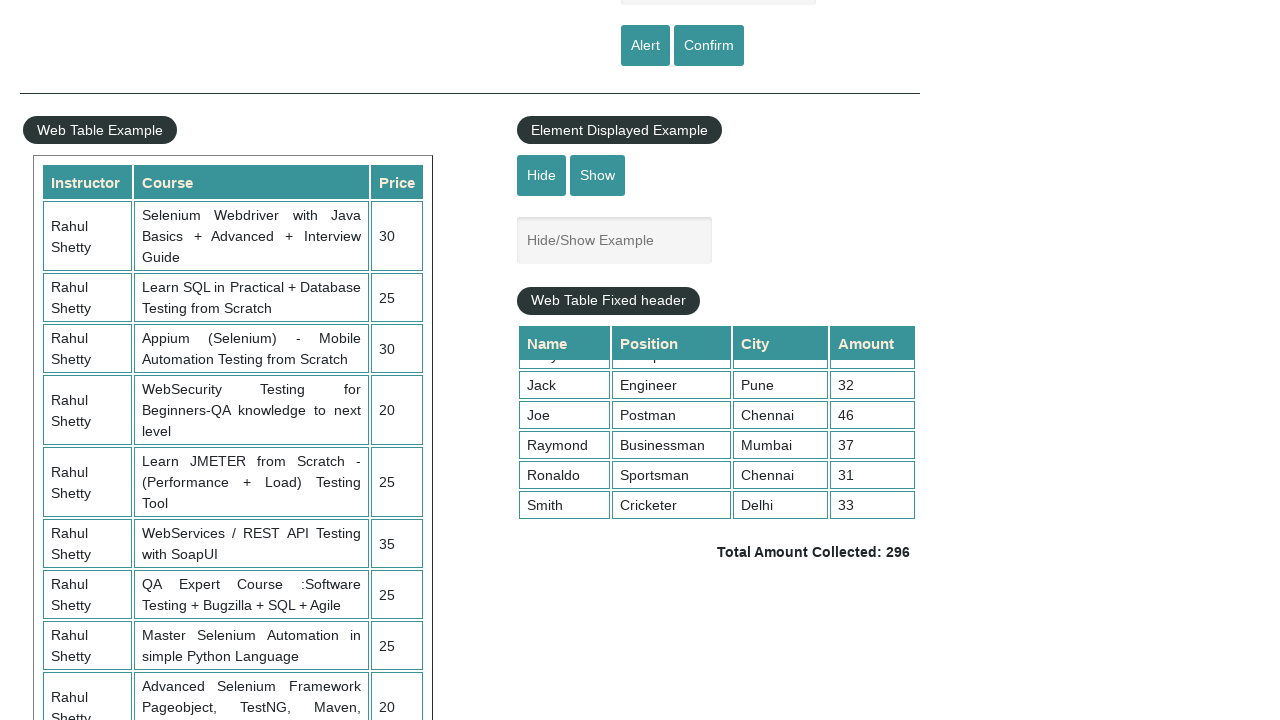

Calculated sum of all table values: 296
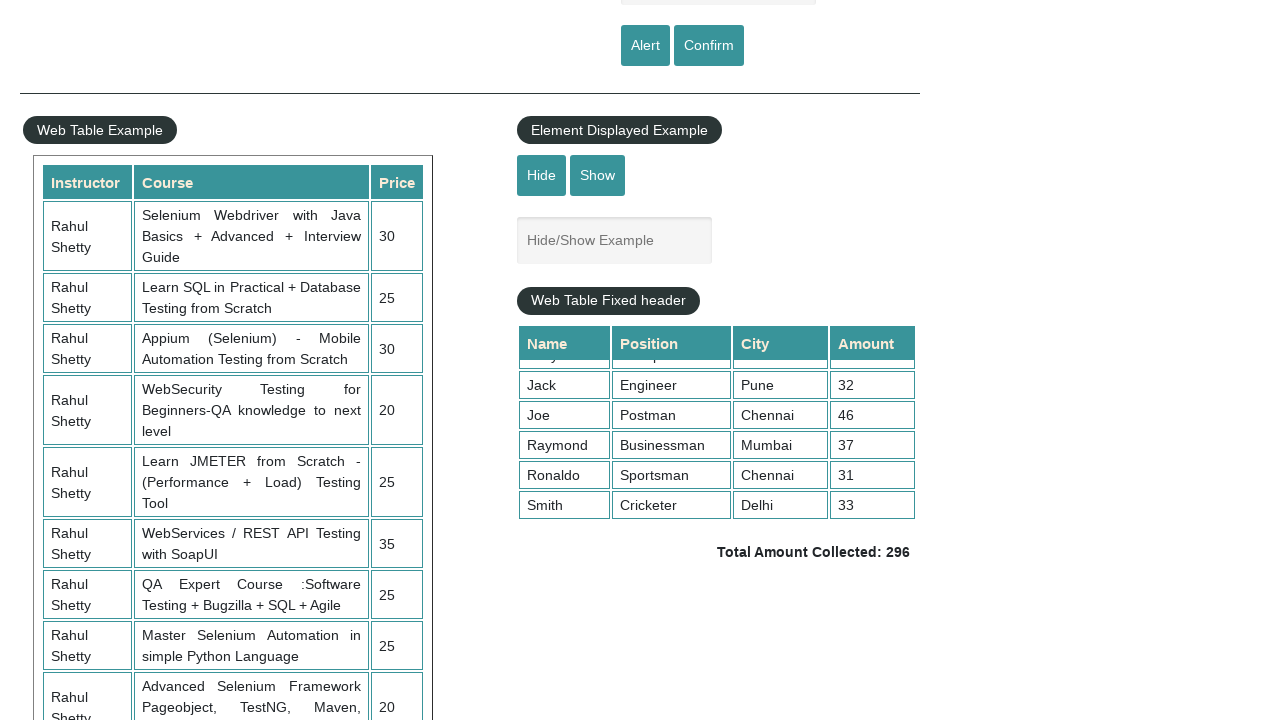

Retrieved displayed total amount text
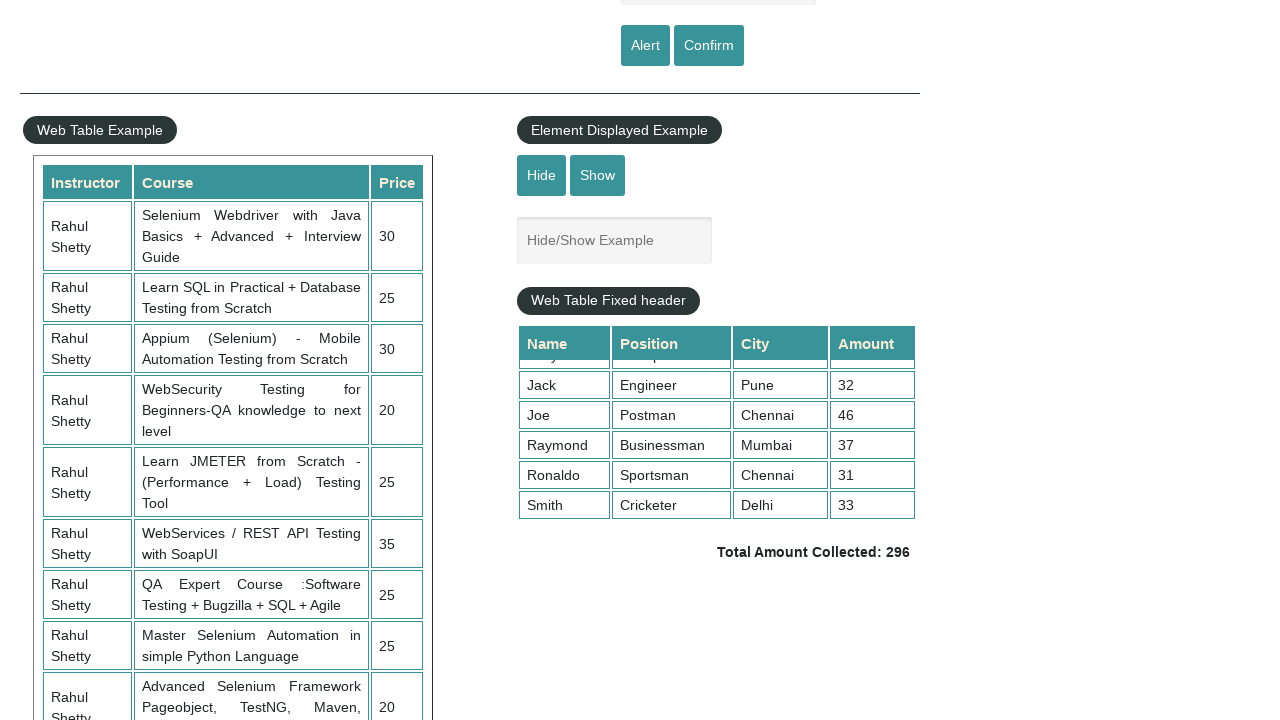

Parsed total amount from text: 296
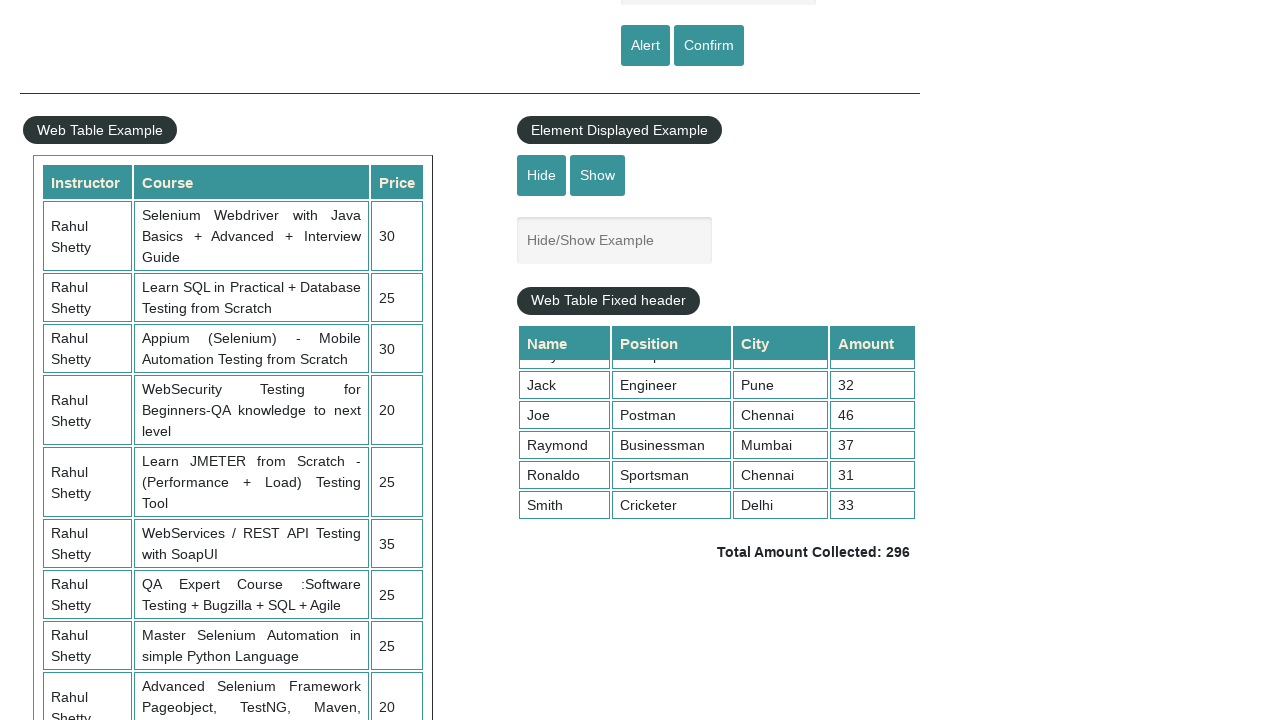

Verified sum (296) matches displayed total (296)
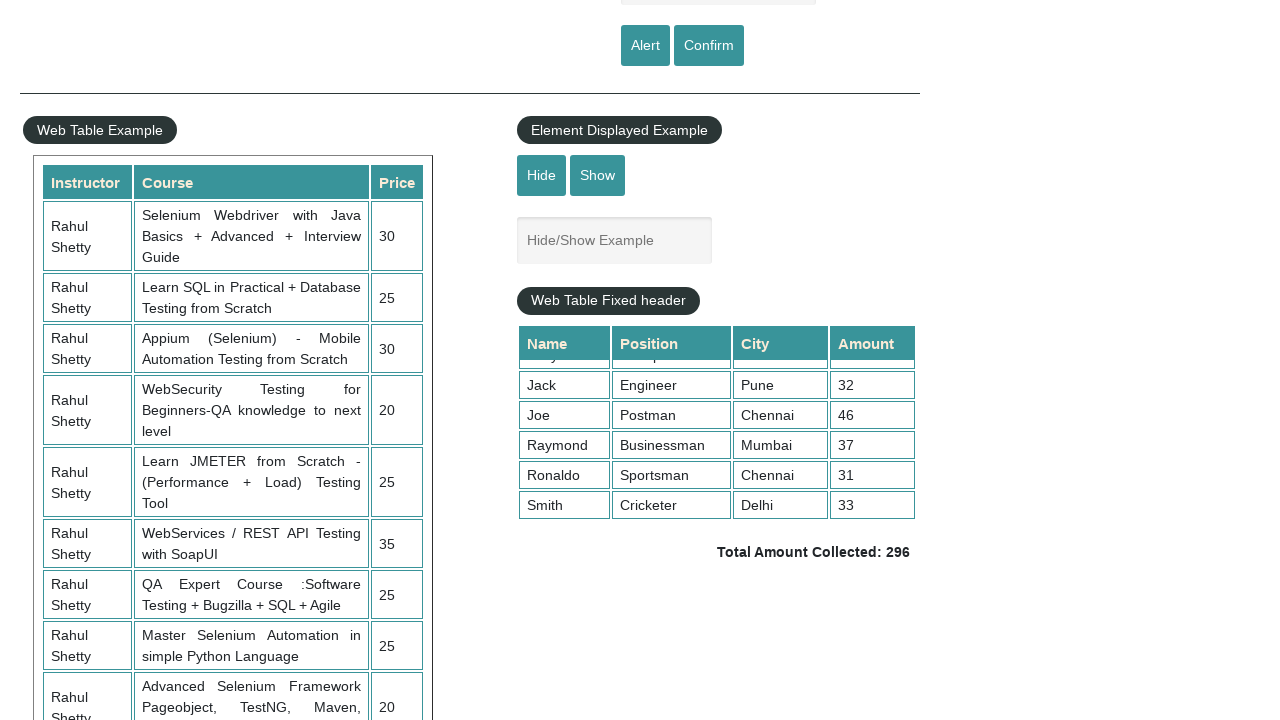

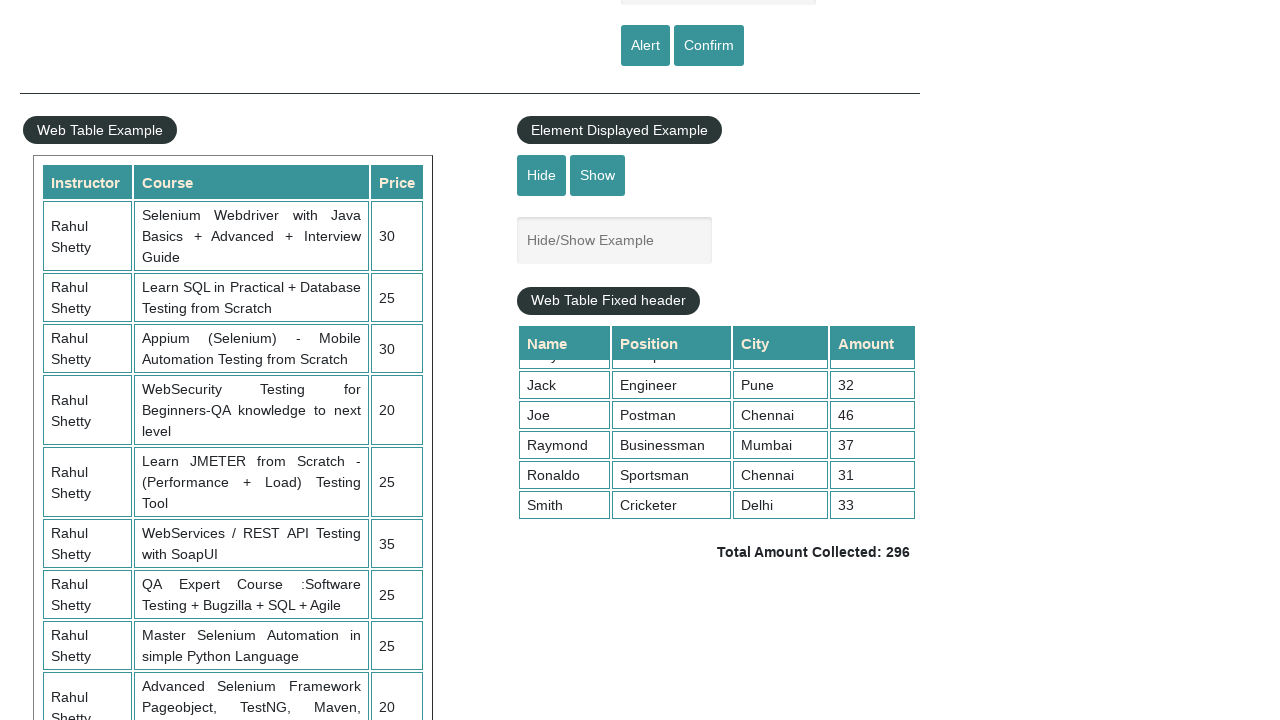